Navigates to Form Authentication page and verifies the login button is displayed

Starting URL: https://the-internet.herokuapp.com/

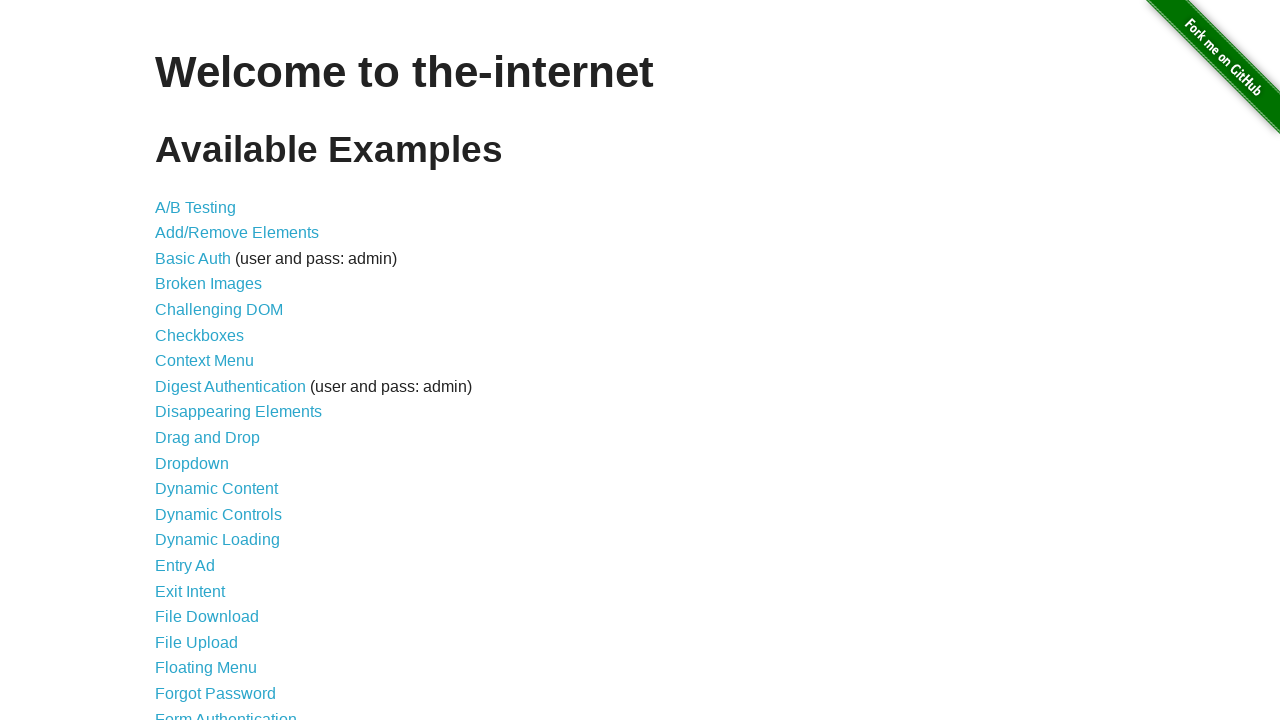

Clicked on Form Authentication link at (226, 712) on text=Form Authentication
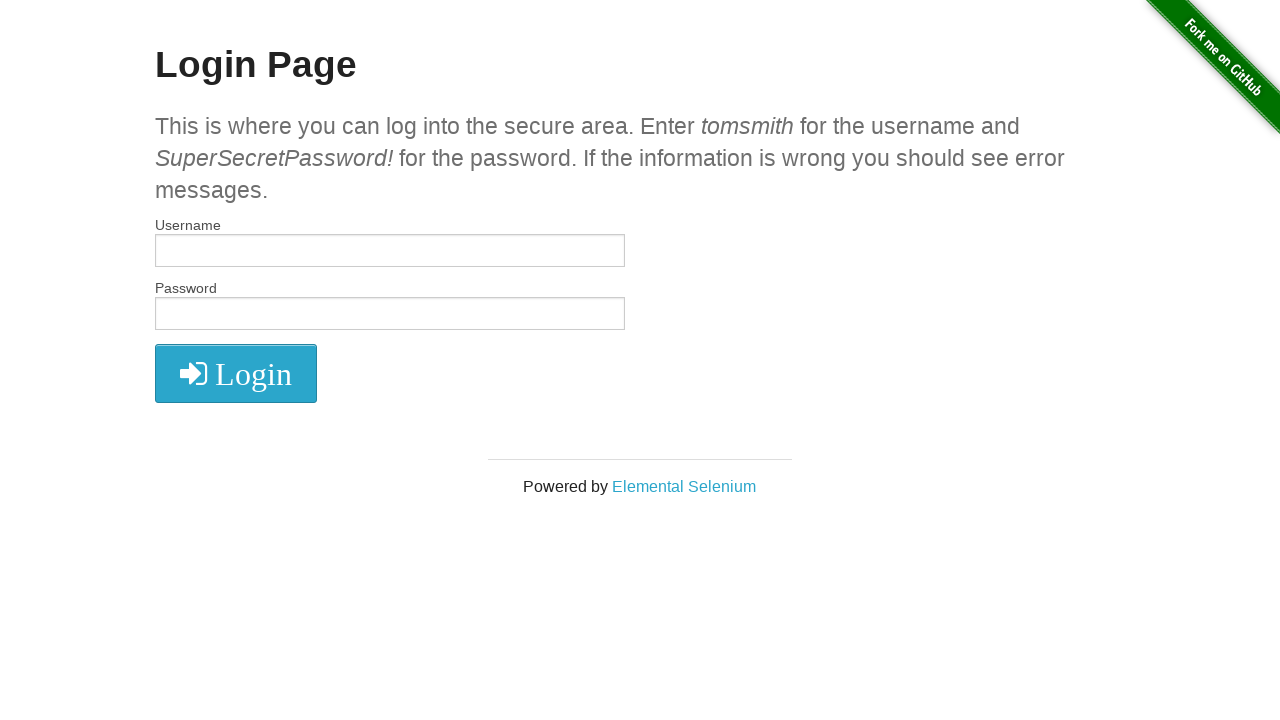

Login button is visible on Form Authentication page
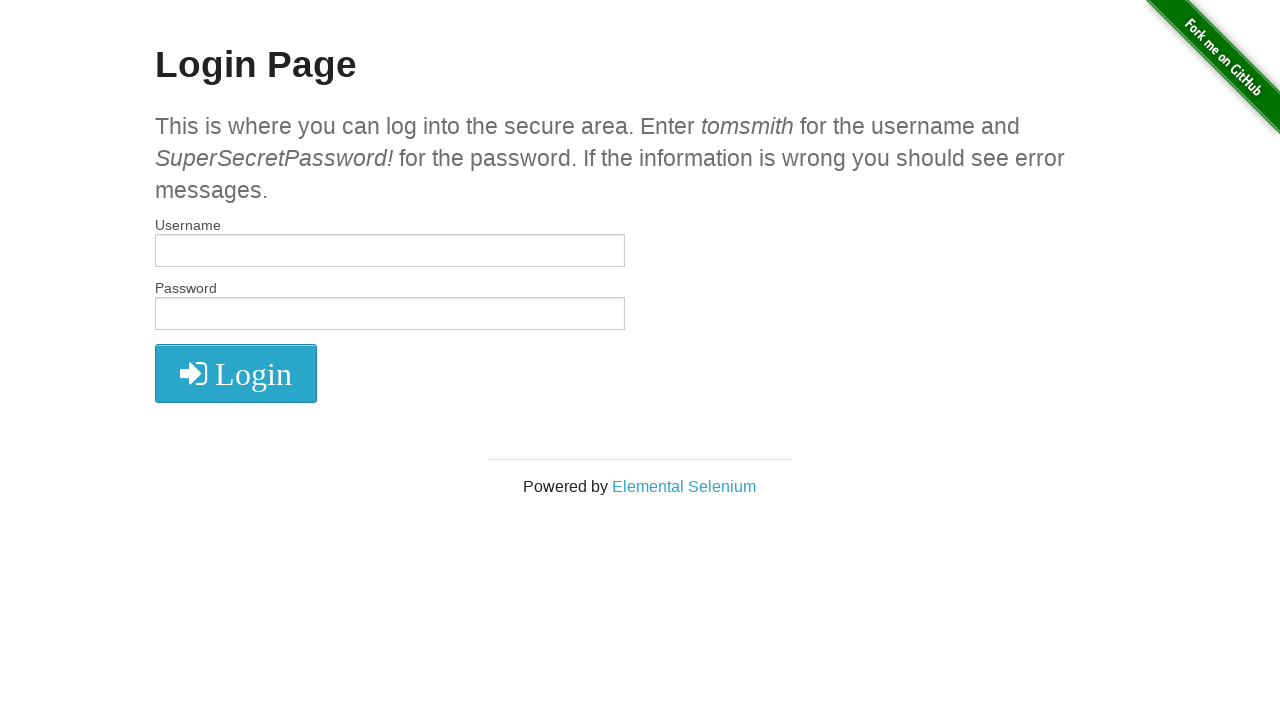

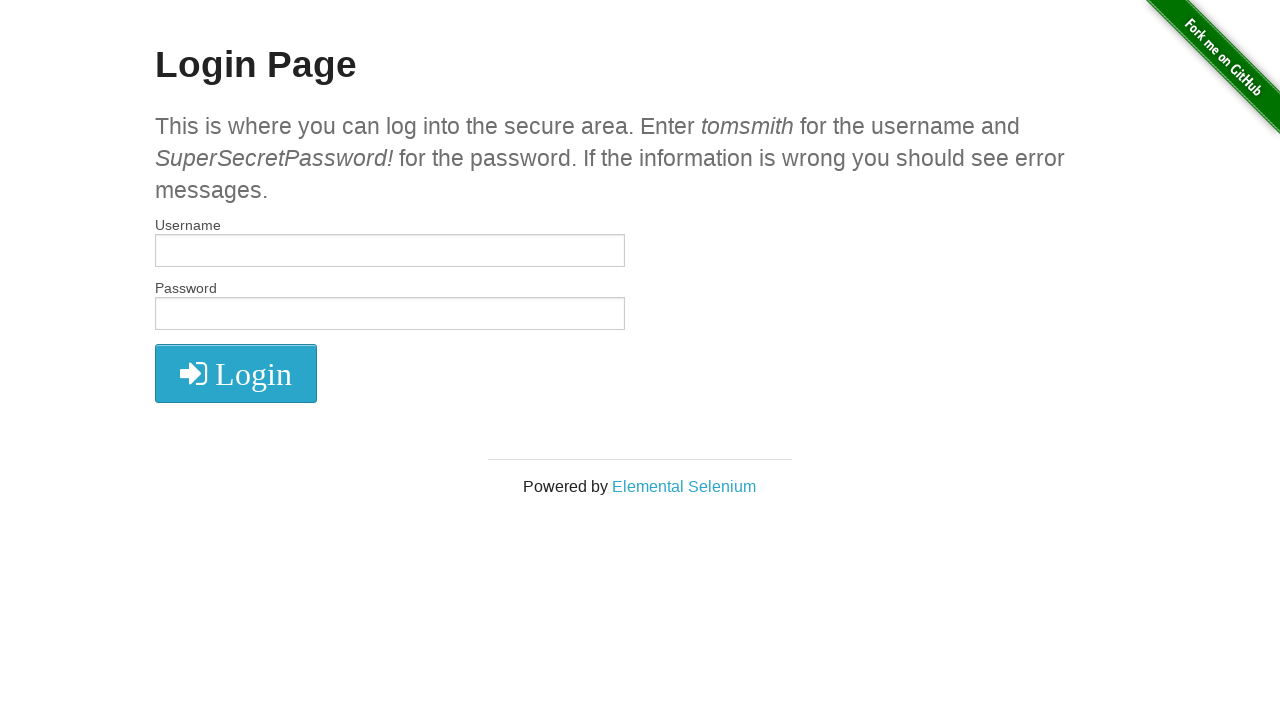